Tests dynamic loading functionality by clicking a button and waiting for hidden content to become visible

Starting URL: http://the-internet.herokuapp.com/dynamic_loading/1

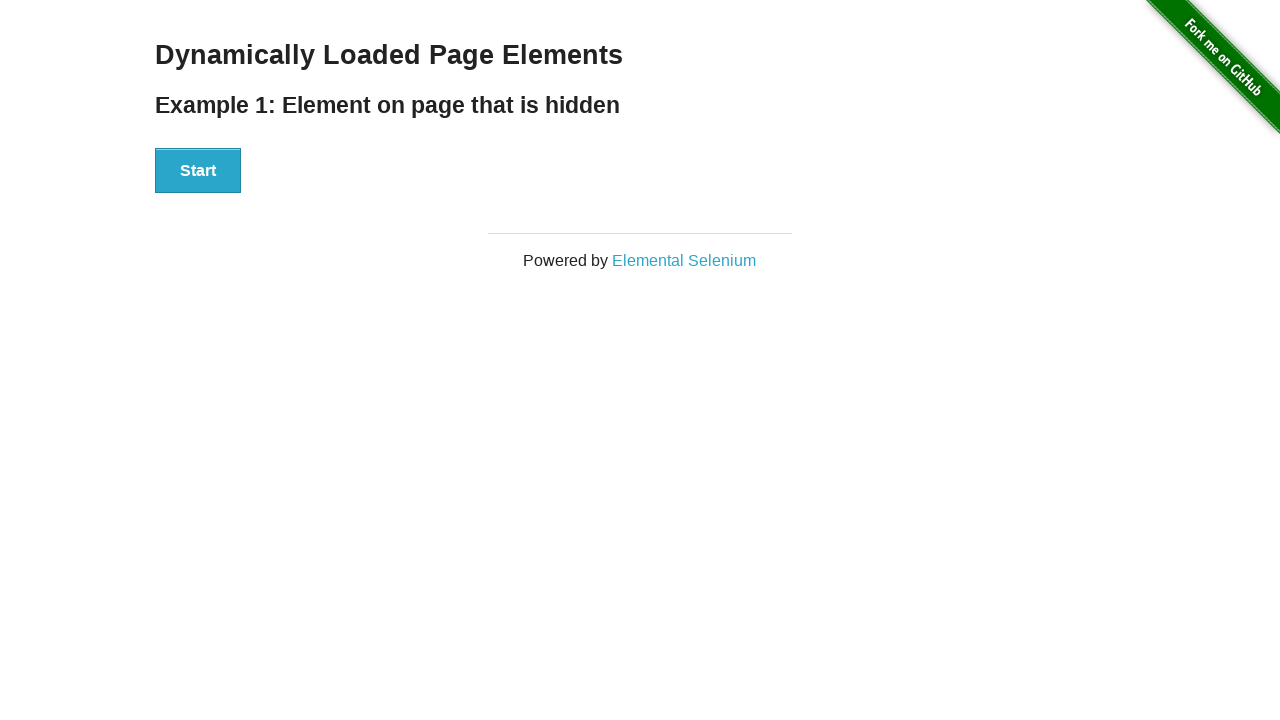

Clicked Start button to trigger dynamic loading at (198, 171) on xpath=//div[@id='start']/button
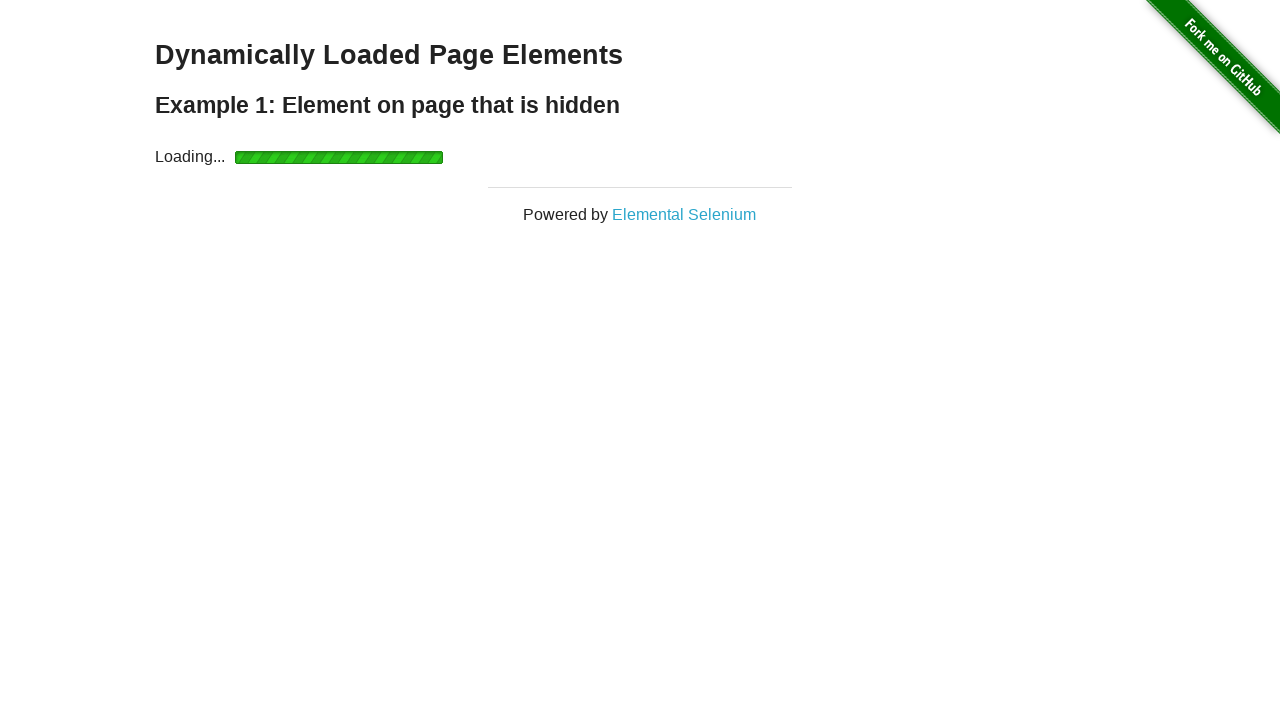

Waited for dynamically loaded element to become visible
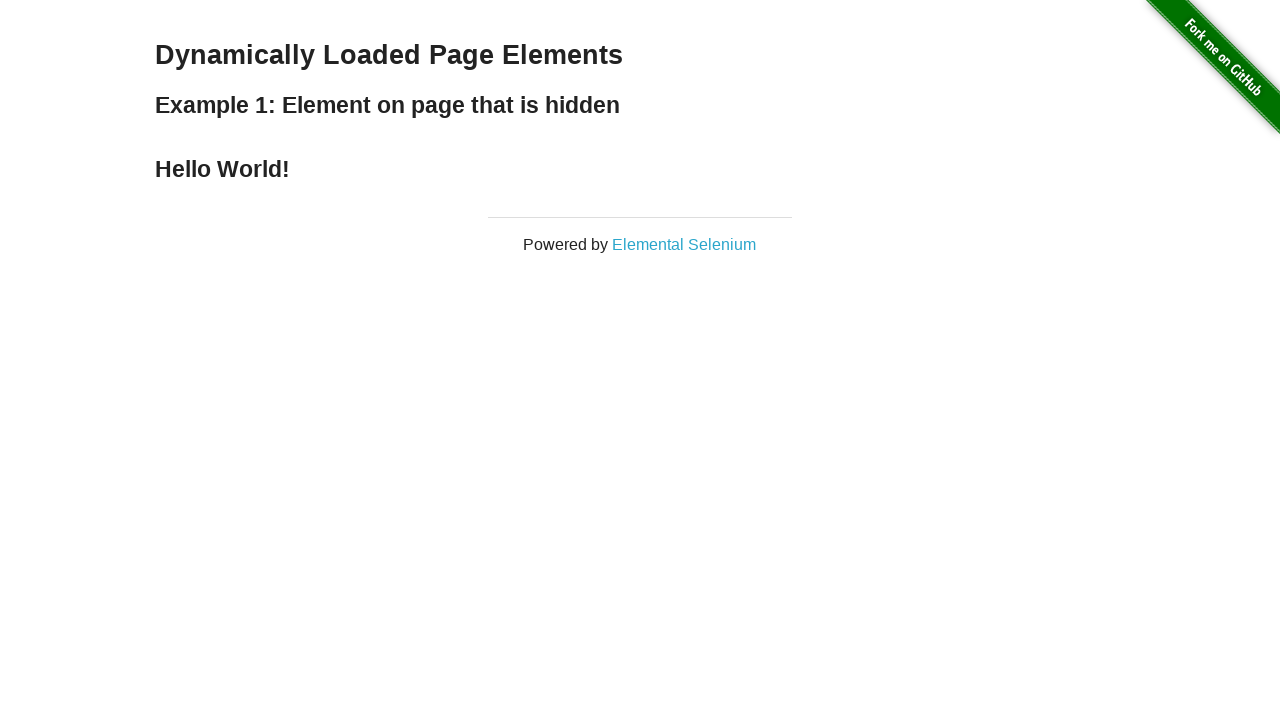

Located the finish element containing the dynamic content
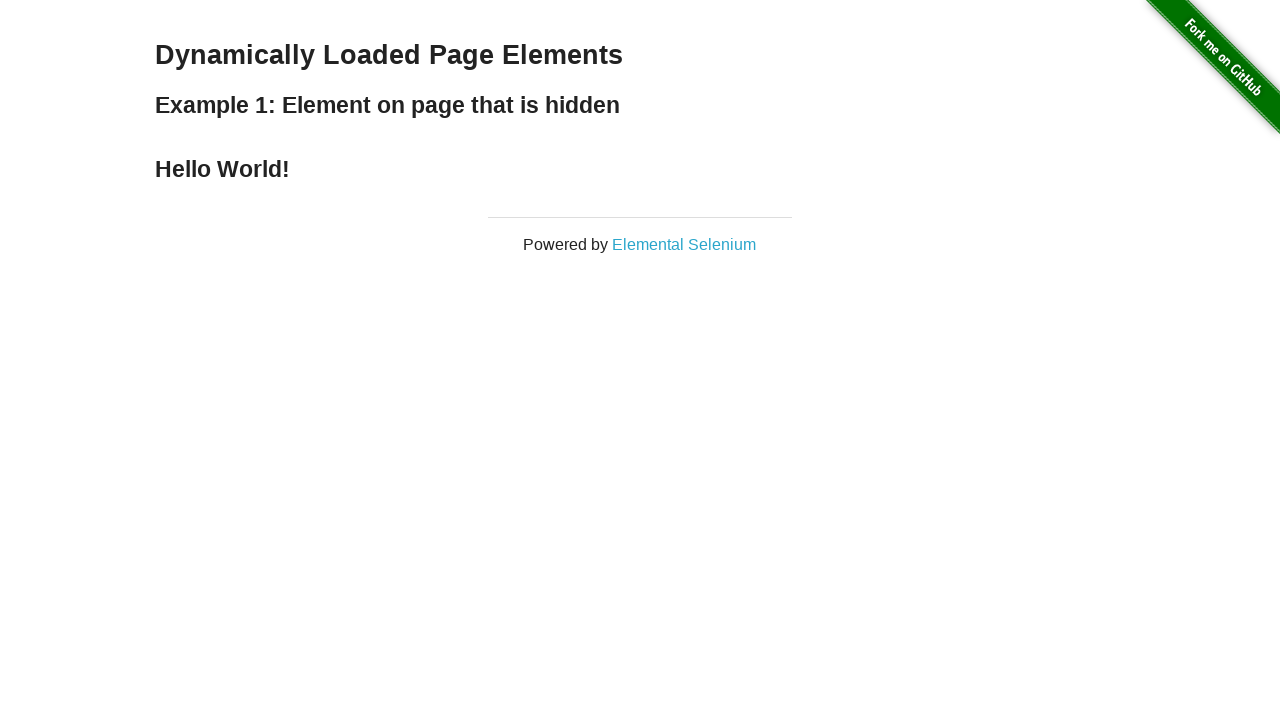

Verified that the dynamically loaded element contains 'Hello World!'
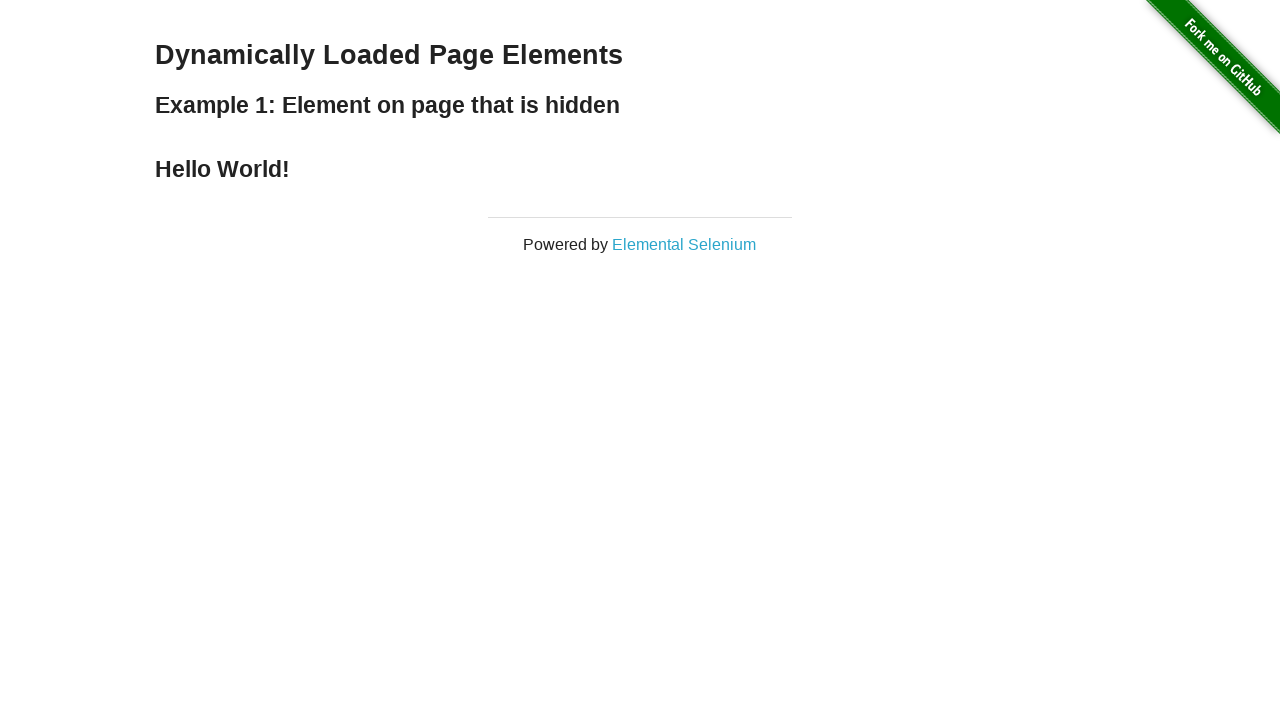

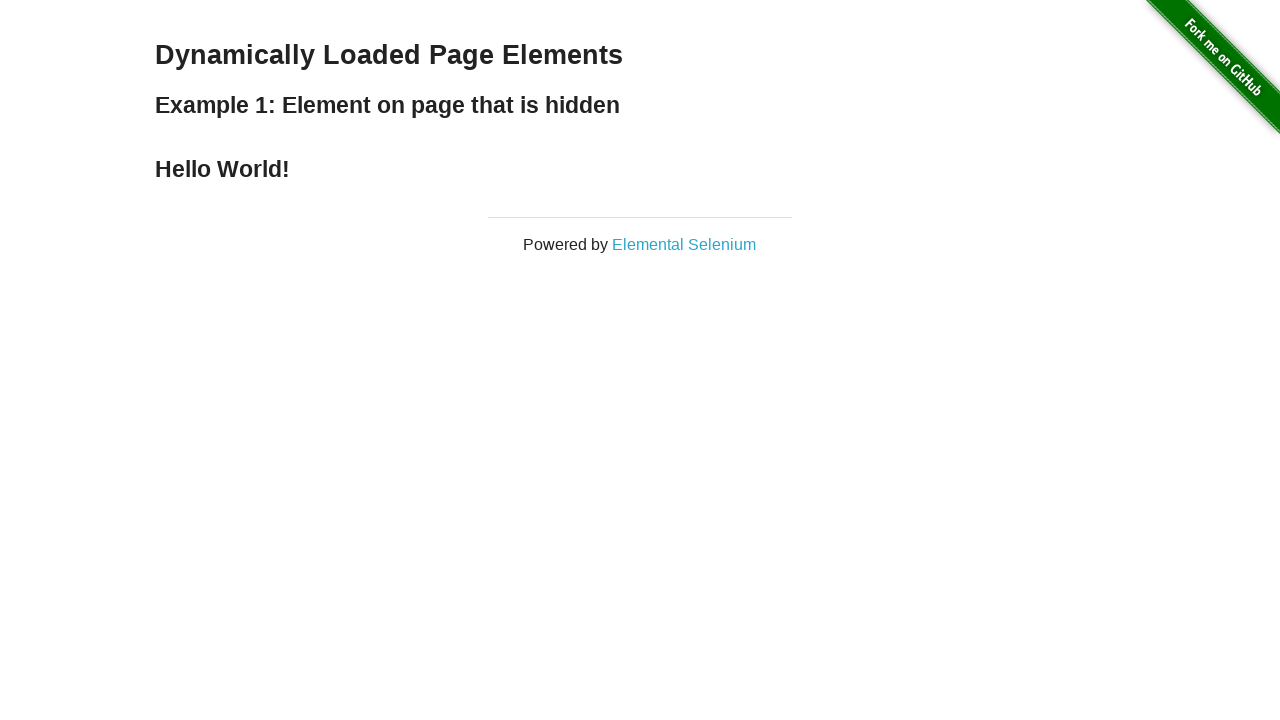